Tests radio button functionality by clicking on a radio button label and verifying selection state

Starting URL: https://demoqa.com/radio-button

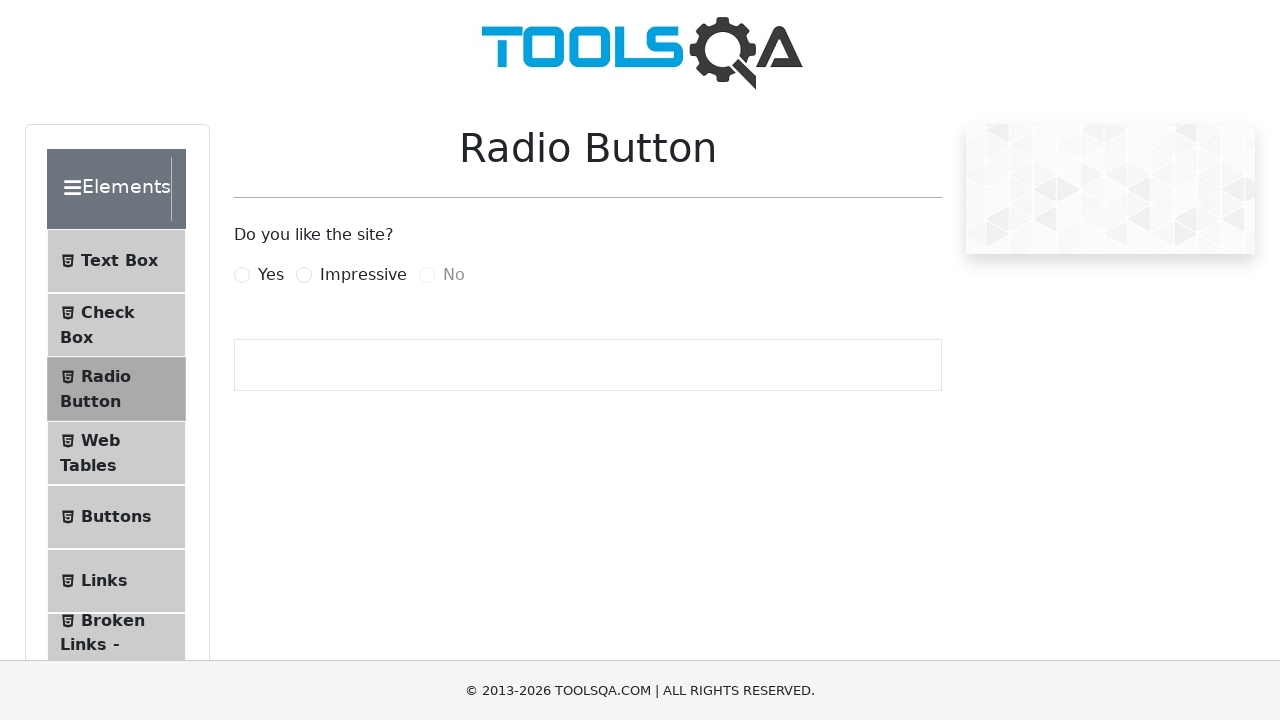

Clicked on the 'Yes' radio button label at (271, 275) on label[for='yesRadio']
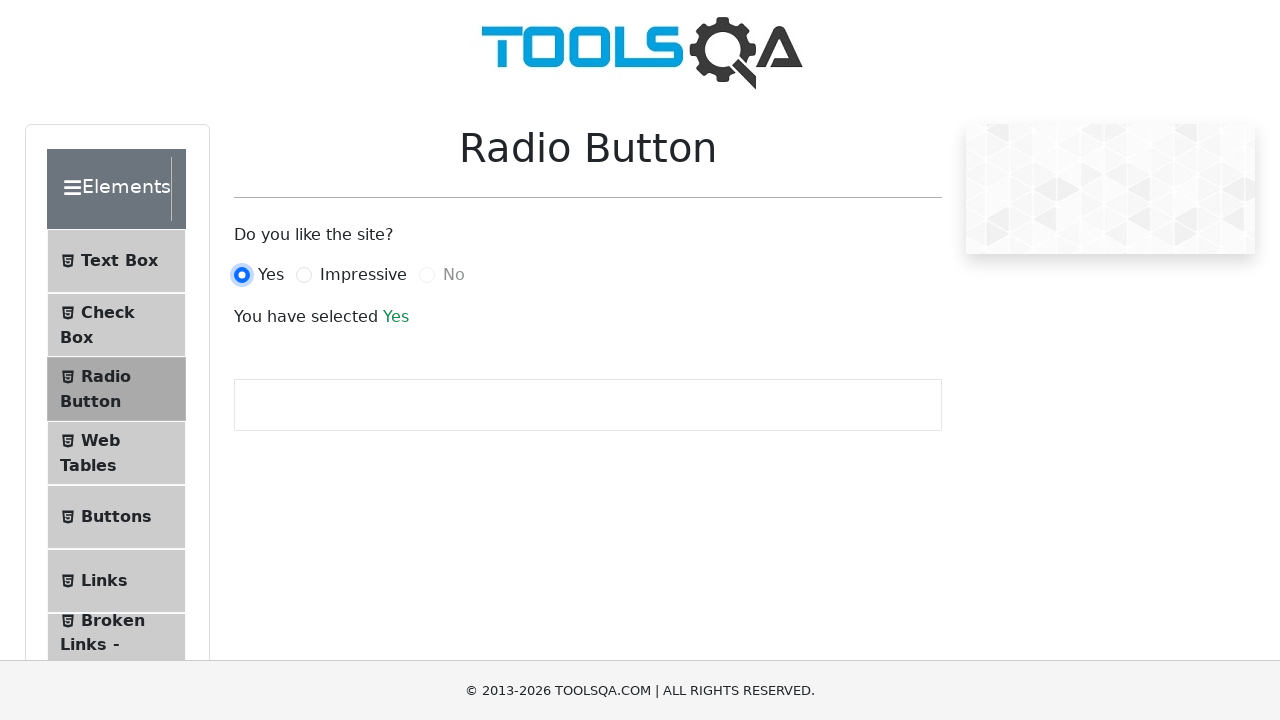

Verified that the 'Yes' radio button is selected
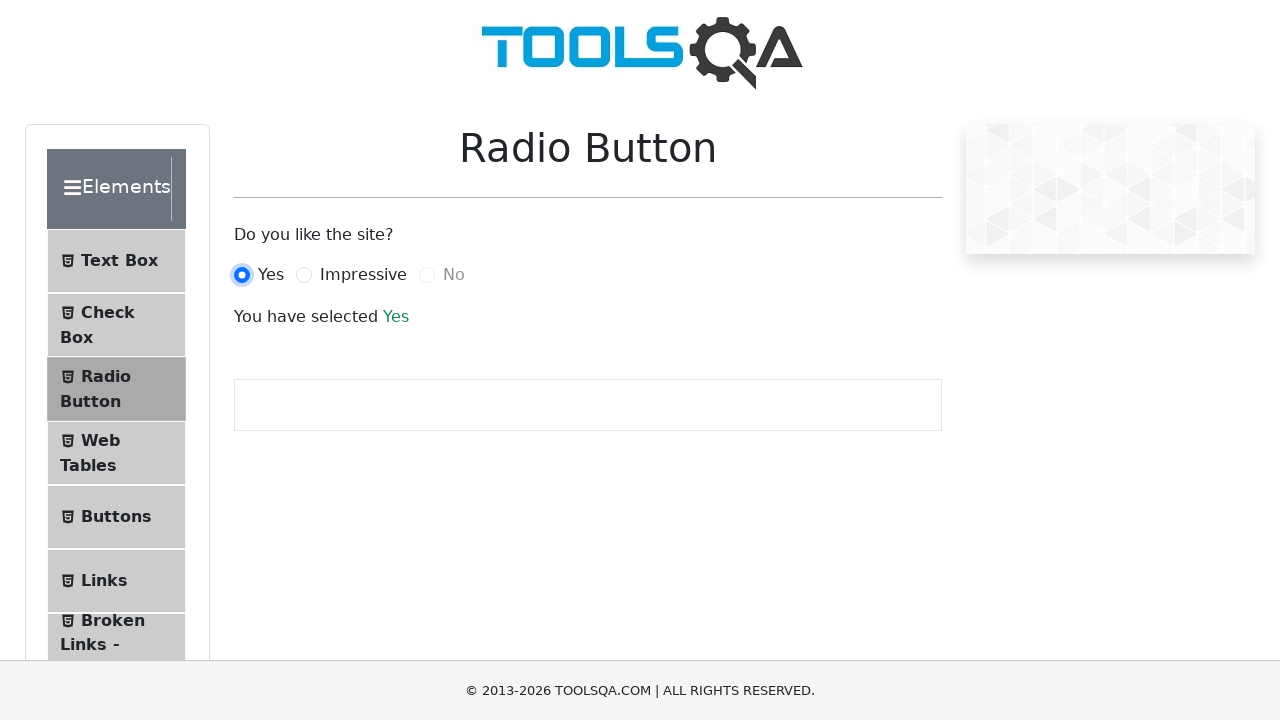

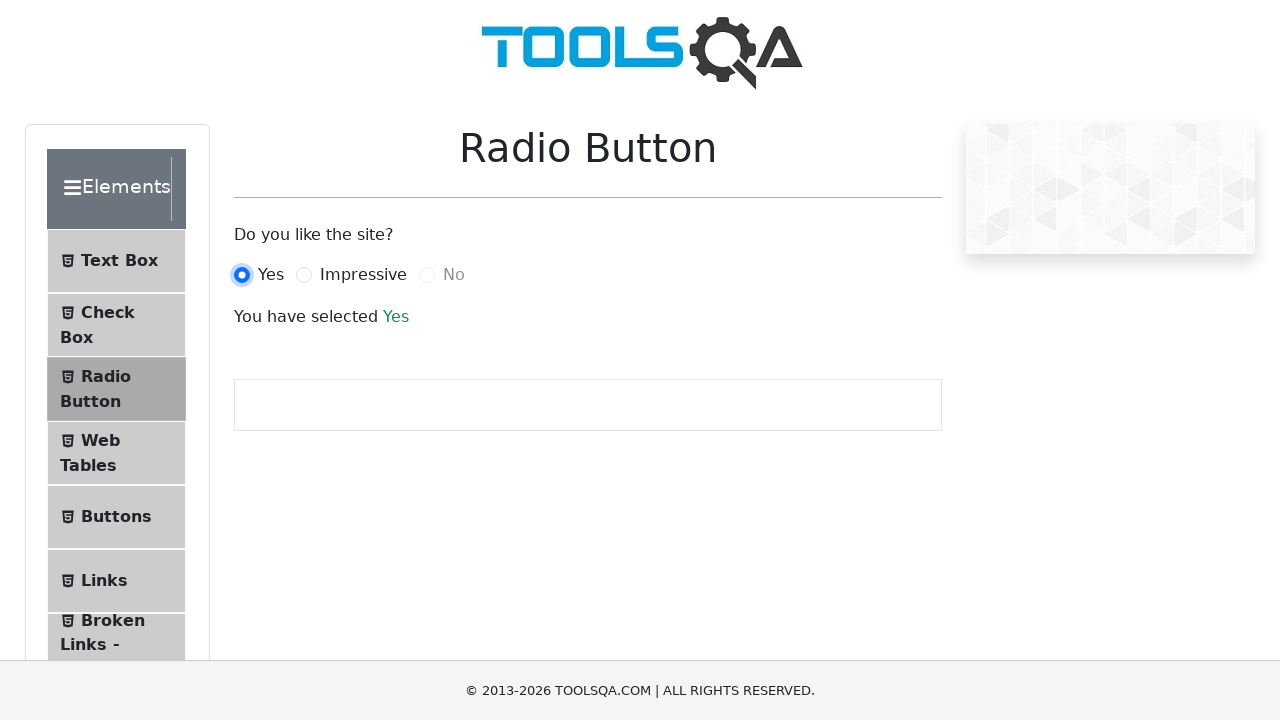